Tests filtering to display only completed items by clicking the Completed filter link

Starting URL: https://demo.playwright.dev/todomvc

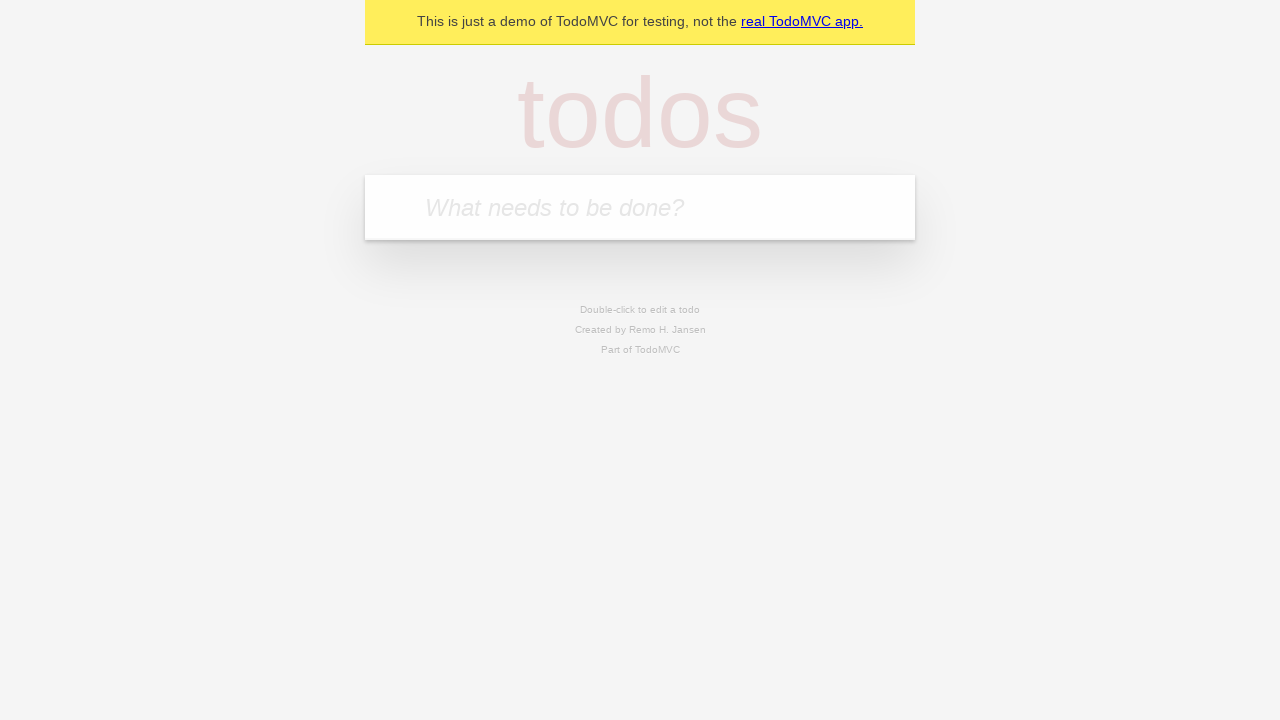

Filled todo input with 'buy some cheese' on internal:attr=[placeholder="What needs to be done?"i]
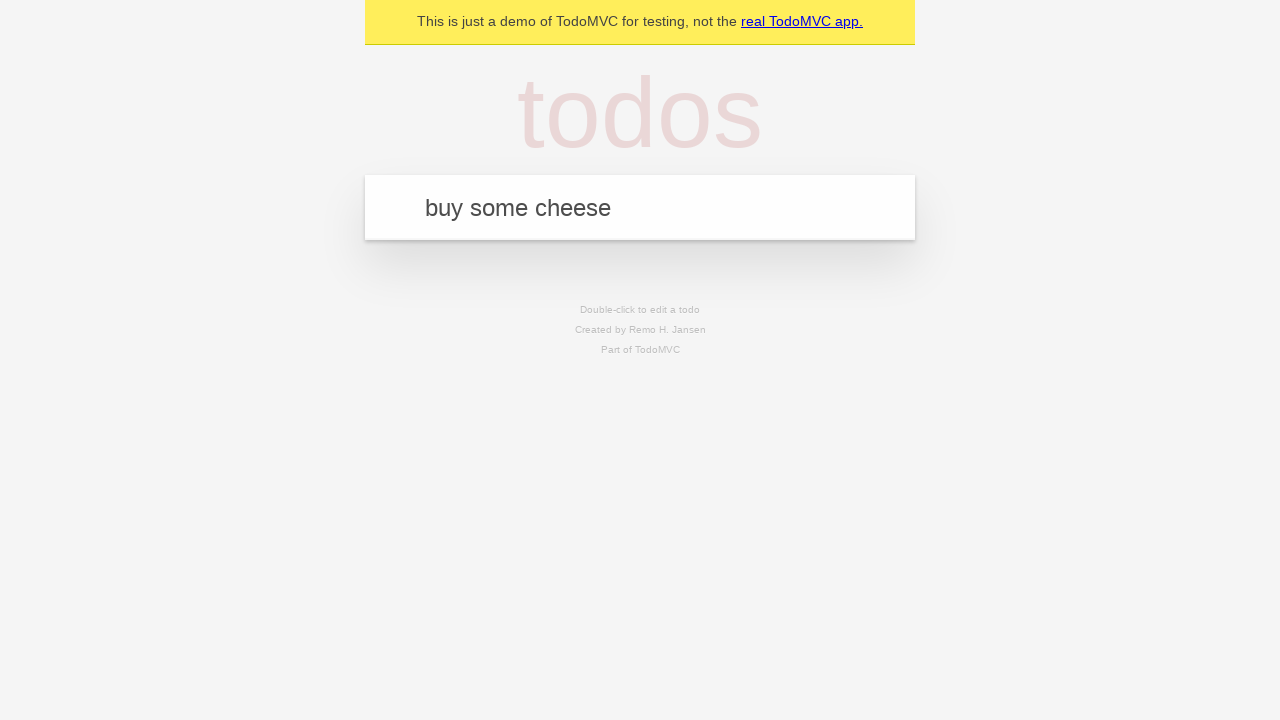

Pressed Enter to create first todo on internal:attr=[placeholder="What needs to be done?"i]
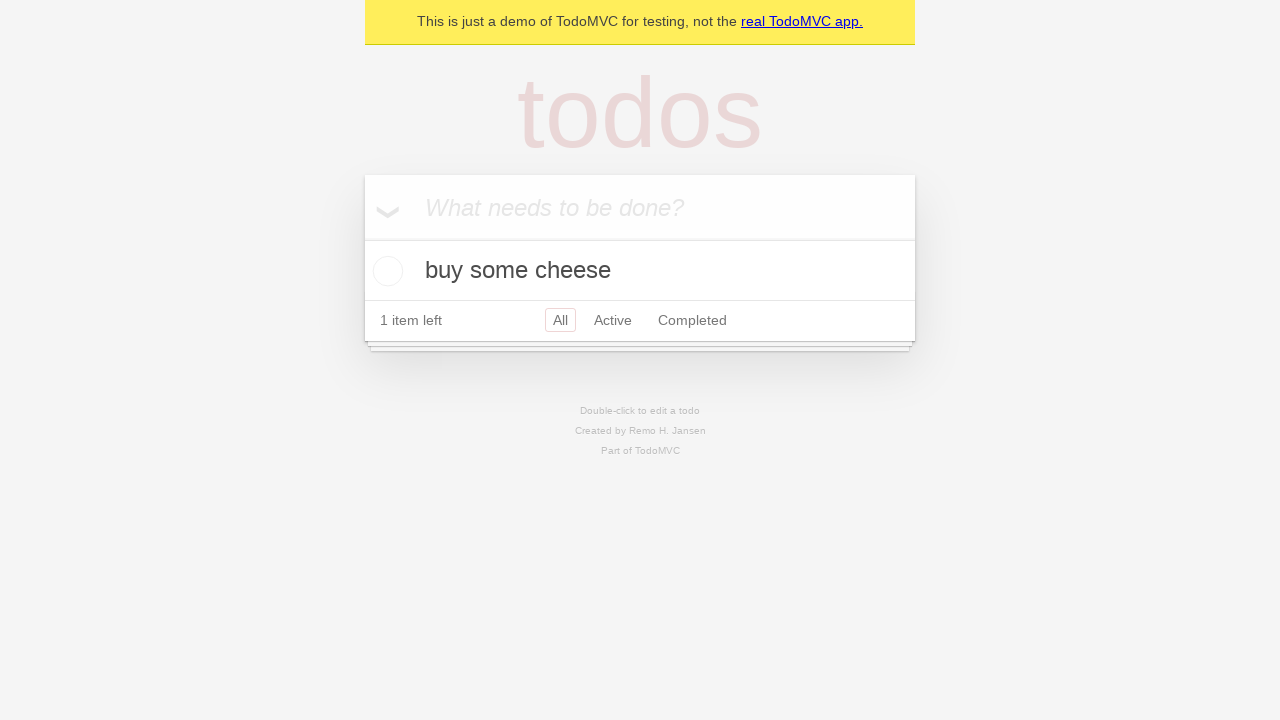

Filled todo input with 'feed the cat' on internal:attr=[placeholder="What needs to be done?"i]
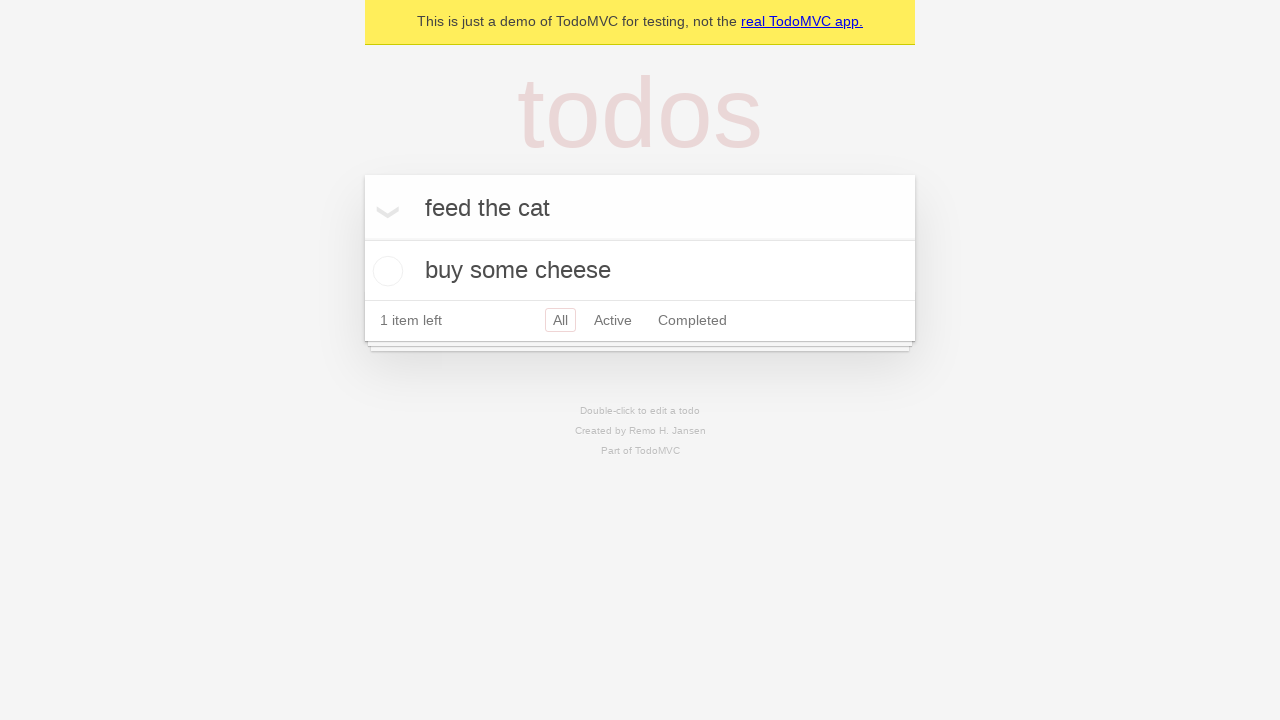

Pressed Enter to create second todo on internal:attr=[placeholder="What needs to be done?"i]
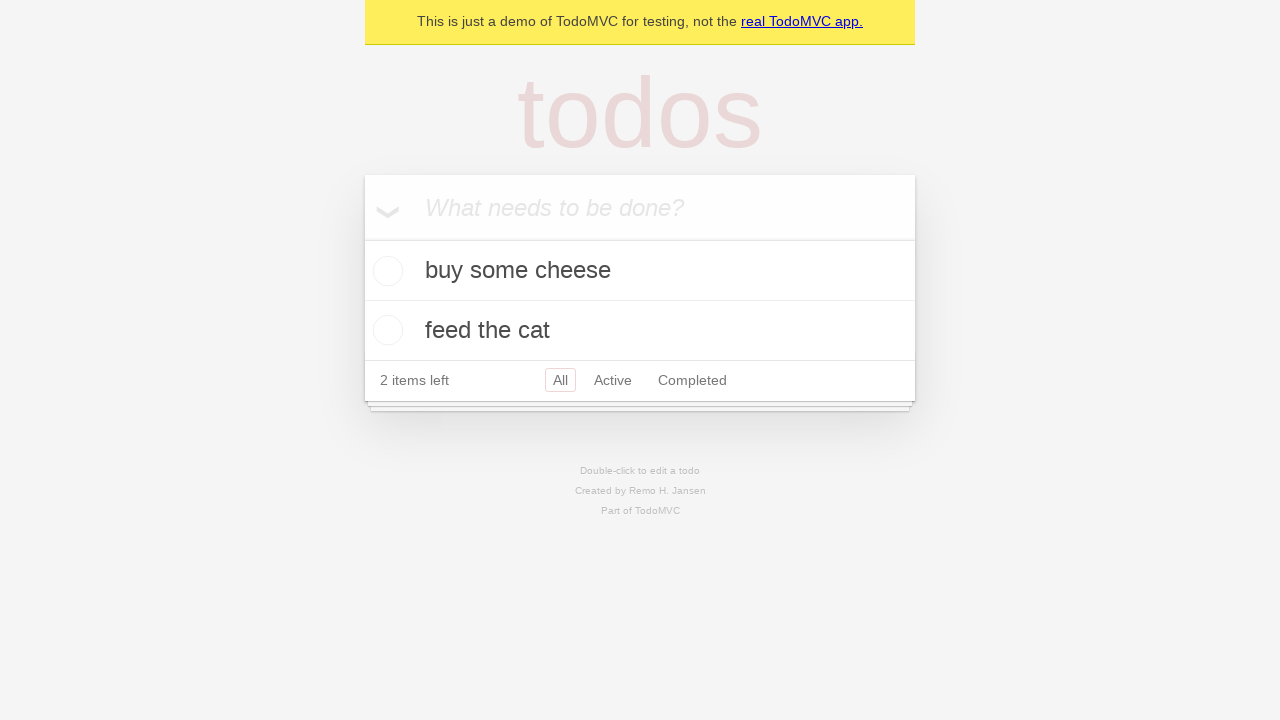

Filled todo input with 'book a doctors appointment' on internal:attr=[placeholder="What needs to be done?"i]
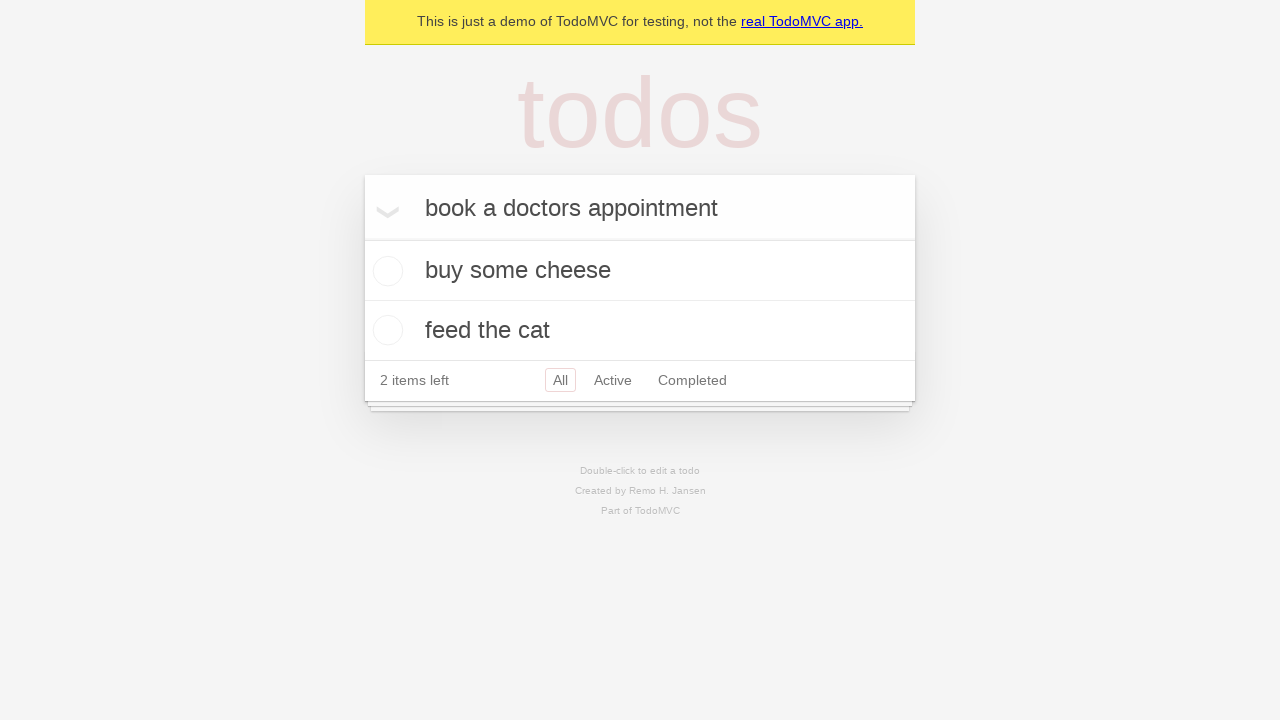

Pressed Enter to create third todo on internal:attr=[placeholder="What needs to be done?"i]
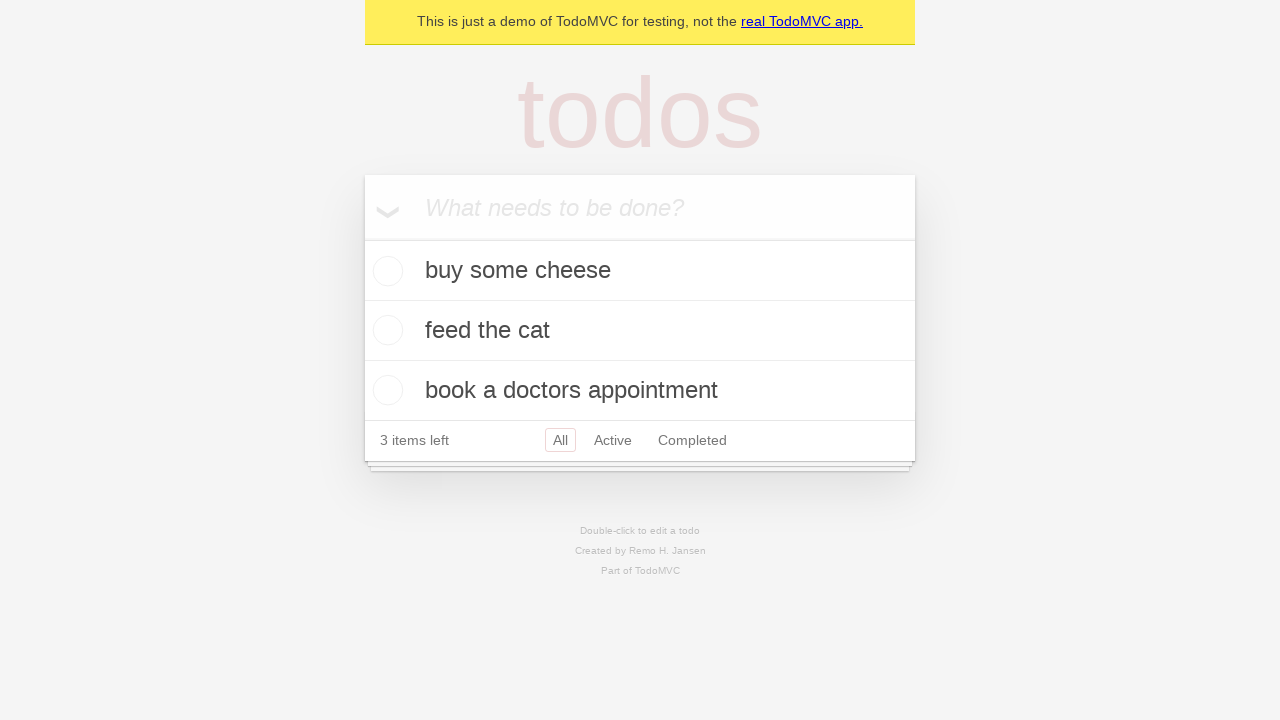

Checked the second todo item 'feed the cat' at (385, 330) on internal:testid=[data-testid="todo-item"s] >> nth=1 >> internal:role=checkbox
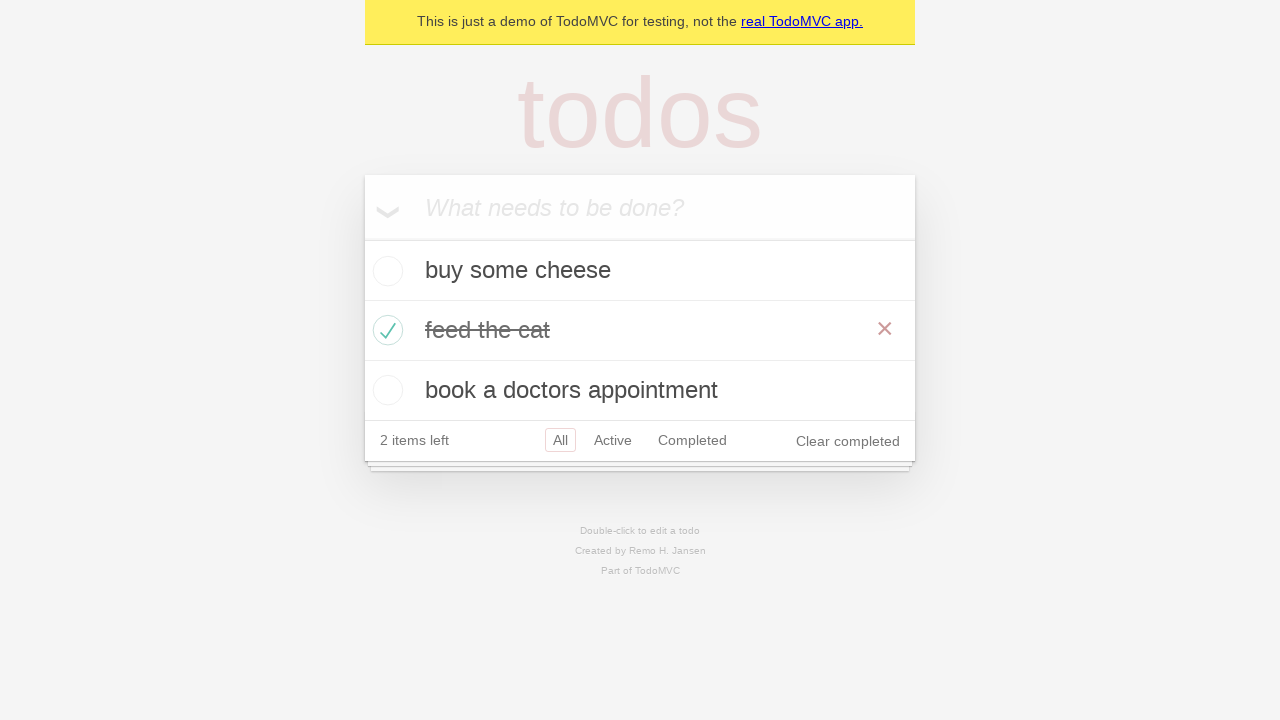

Clicked Completed filter to display only completed items at (692, 440) on internal:role=link[name="Completed"i]
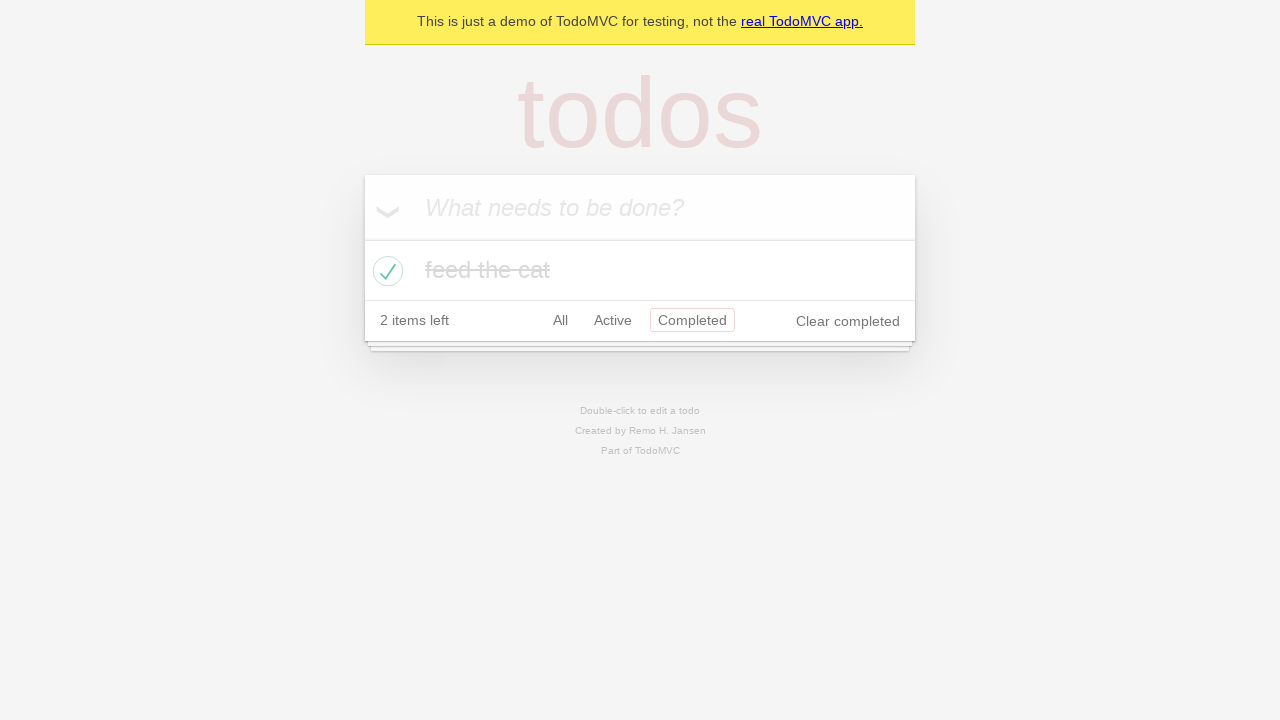

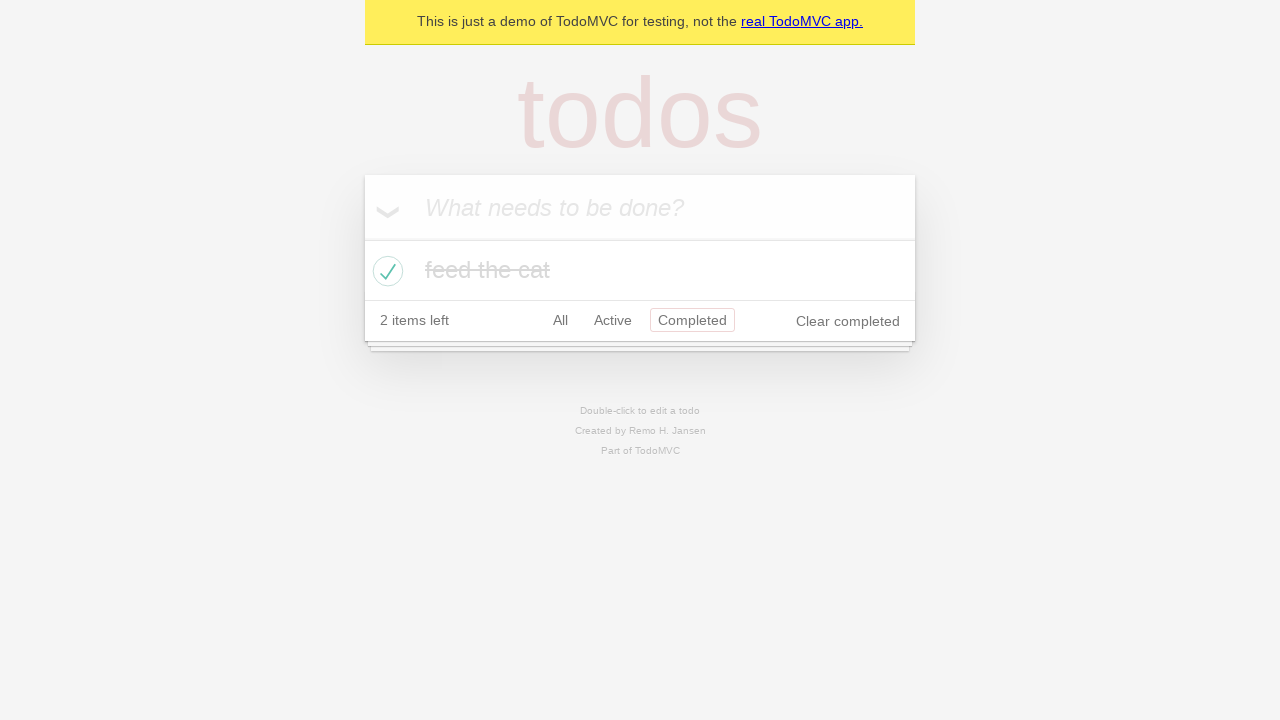